Verifies that the CVC logo is displayed on the homepage

Starting URL: https://fordcommercialvehiclecenter.com/

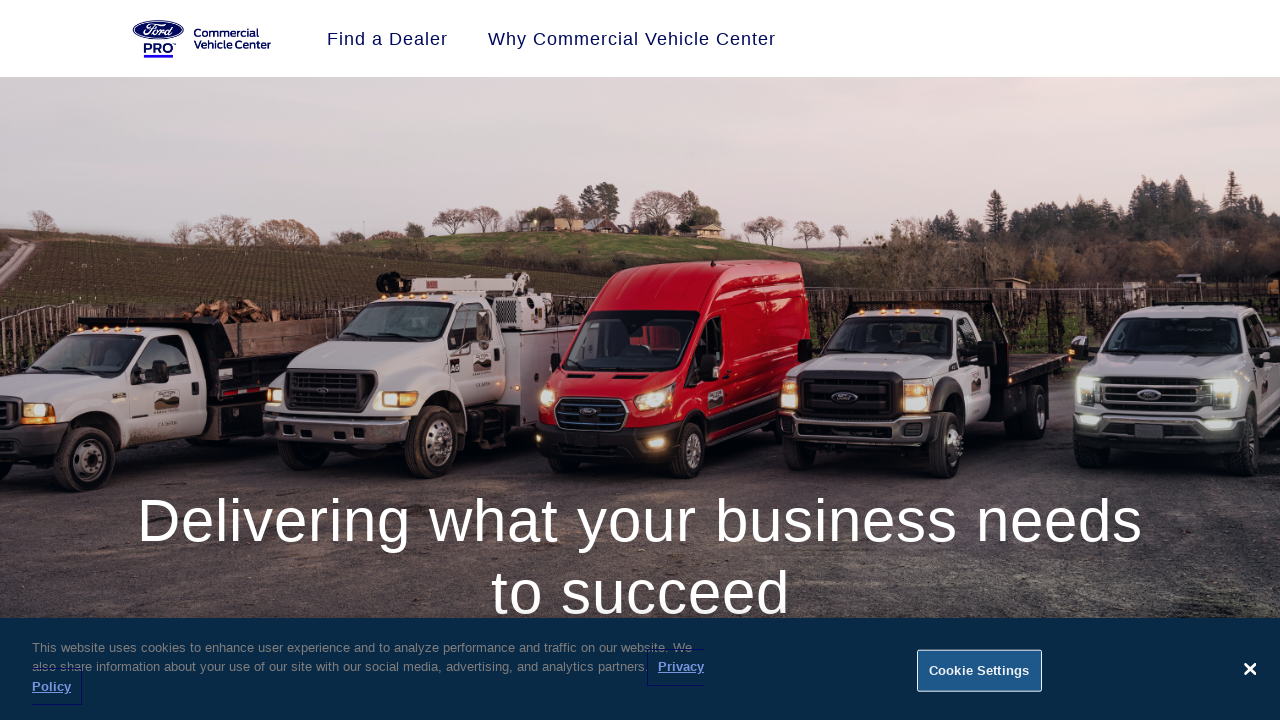

Navigated to Ford Commercial Vehicle Center homepage
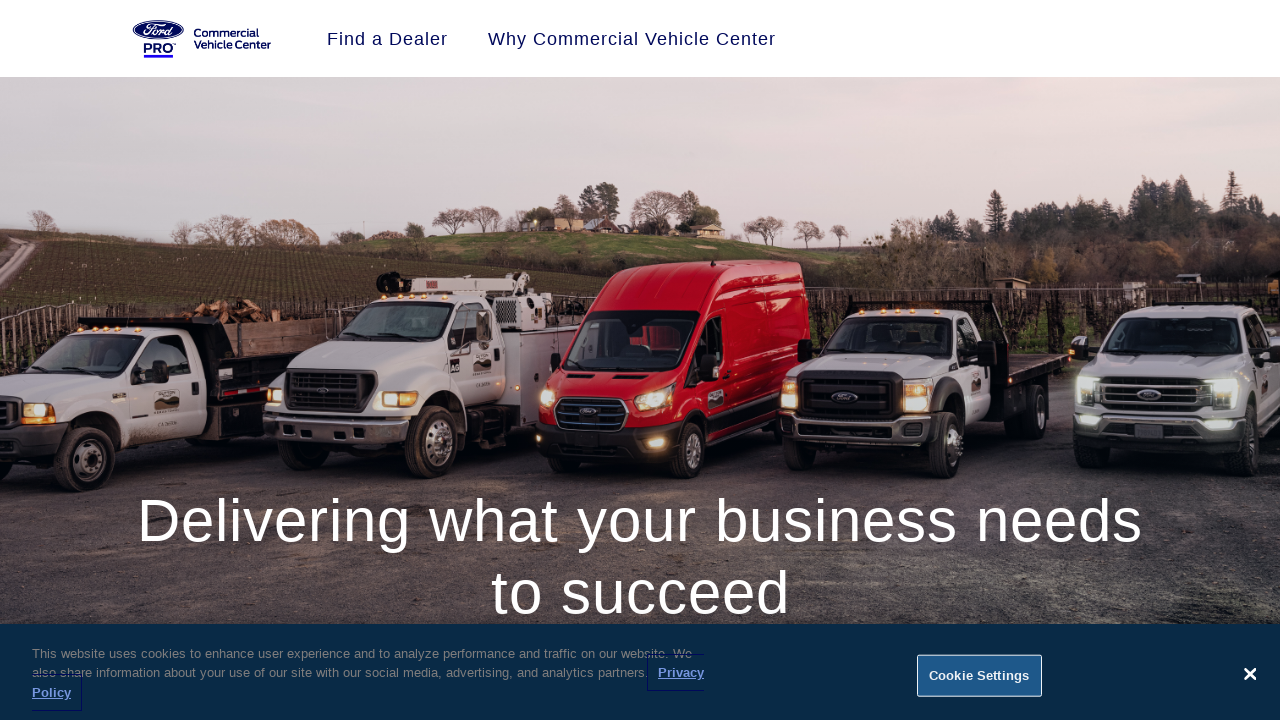

Located CVC logo element on page
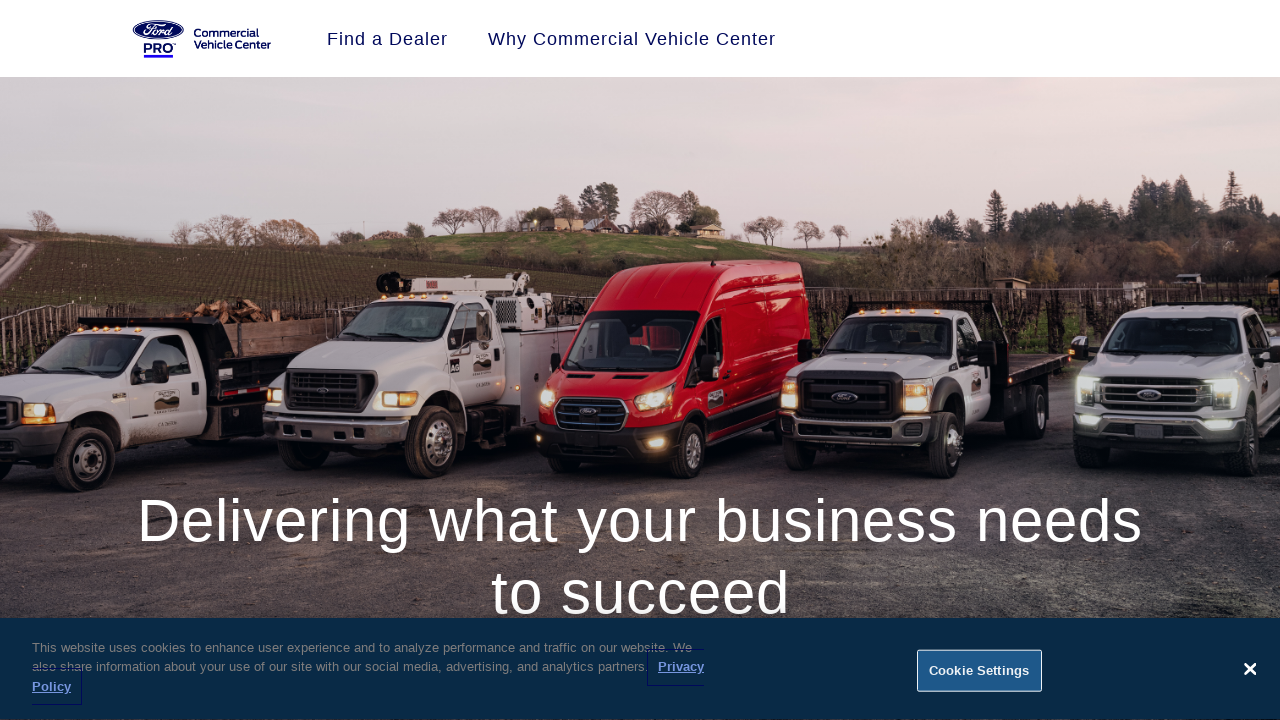

Verified that CVC logo is visible on homepage
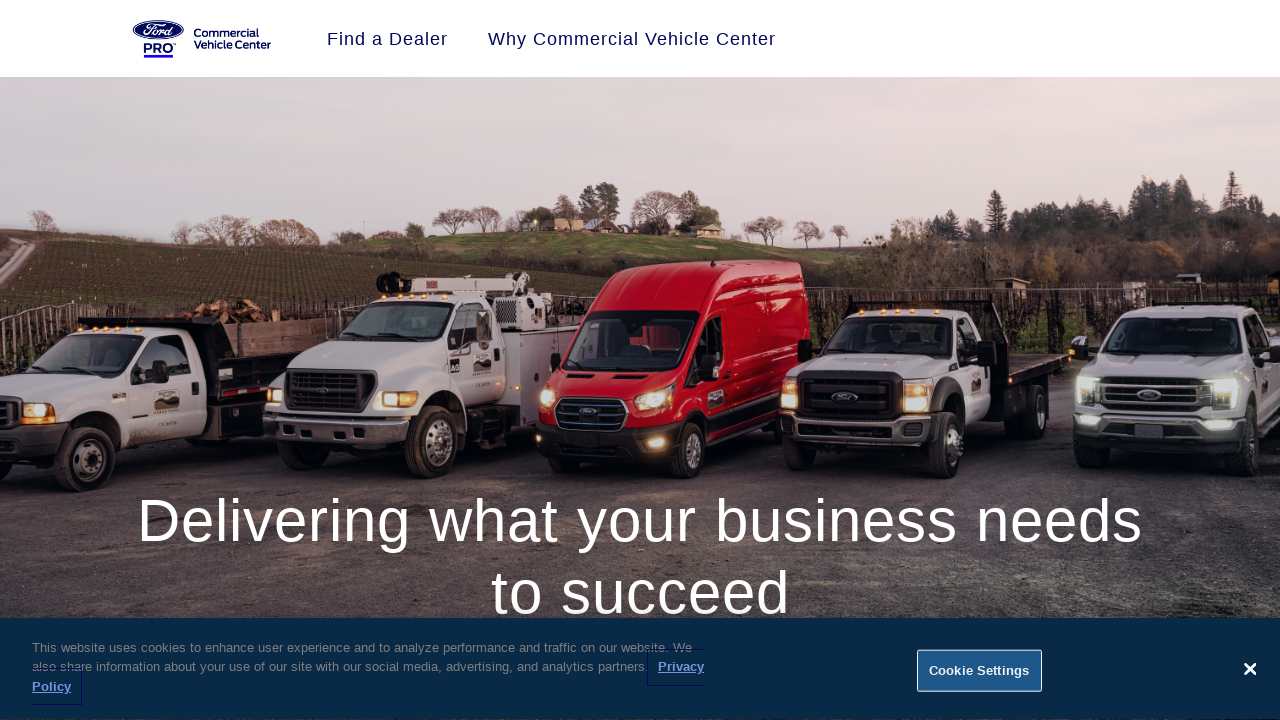

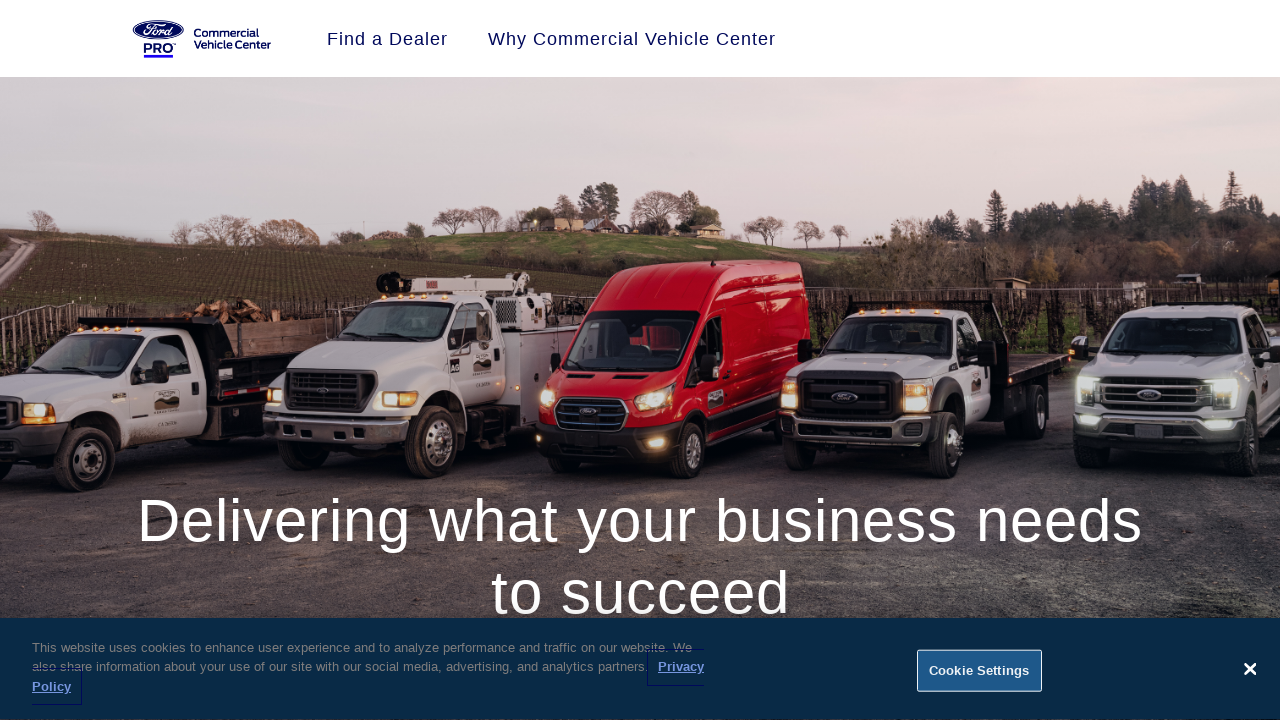